Tests a country selection dropdown by selecting options using three different methods: by index, by value, and by visible text

Starting URL: https://cursoautomacao.netlify.app/desafios.html

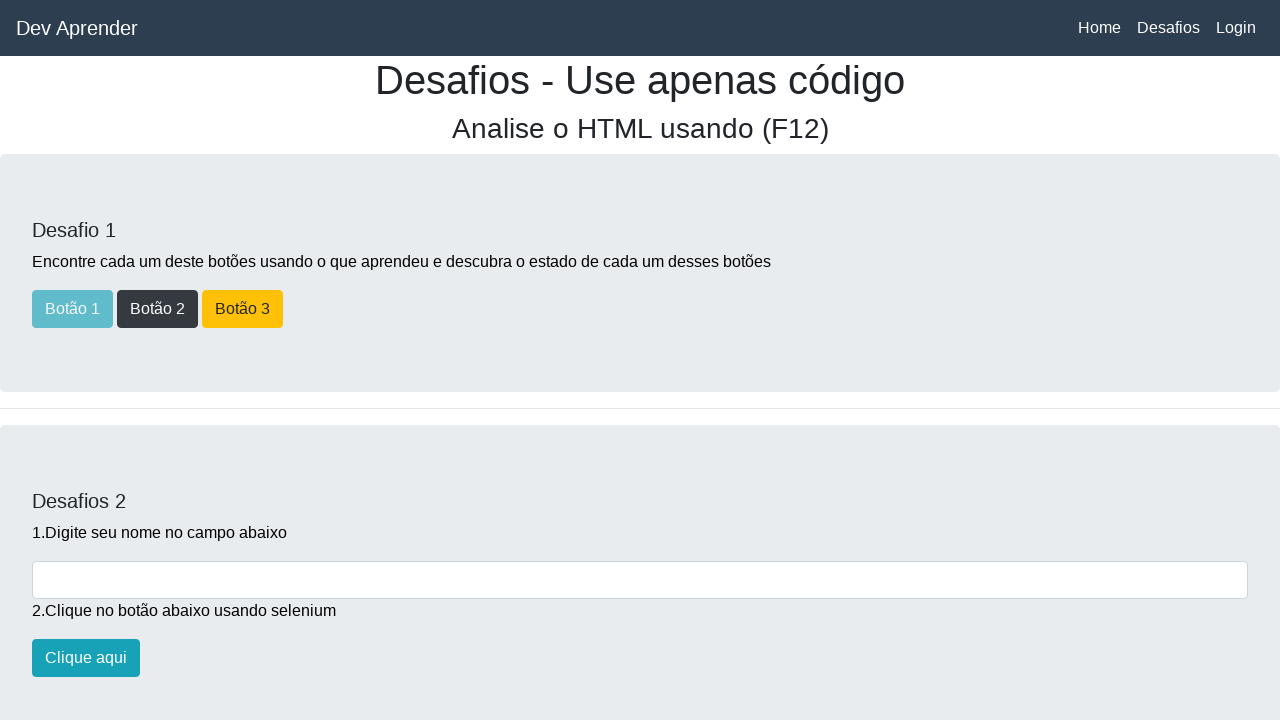

Scrolled down to country dropdown element
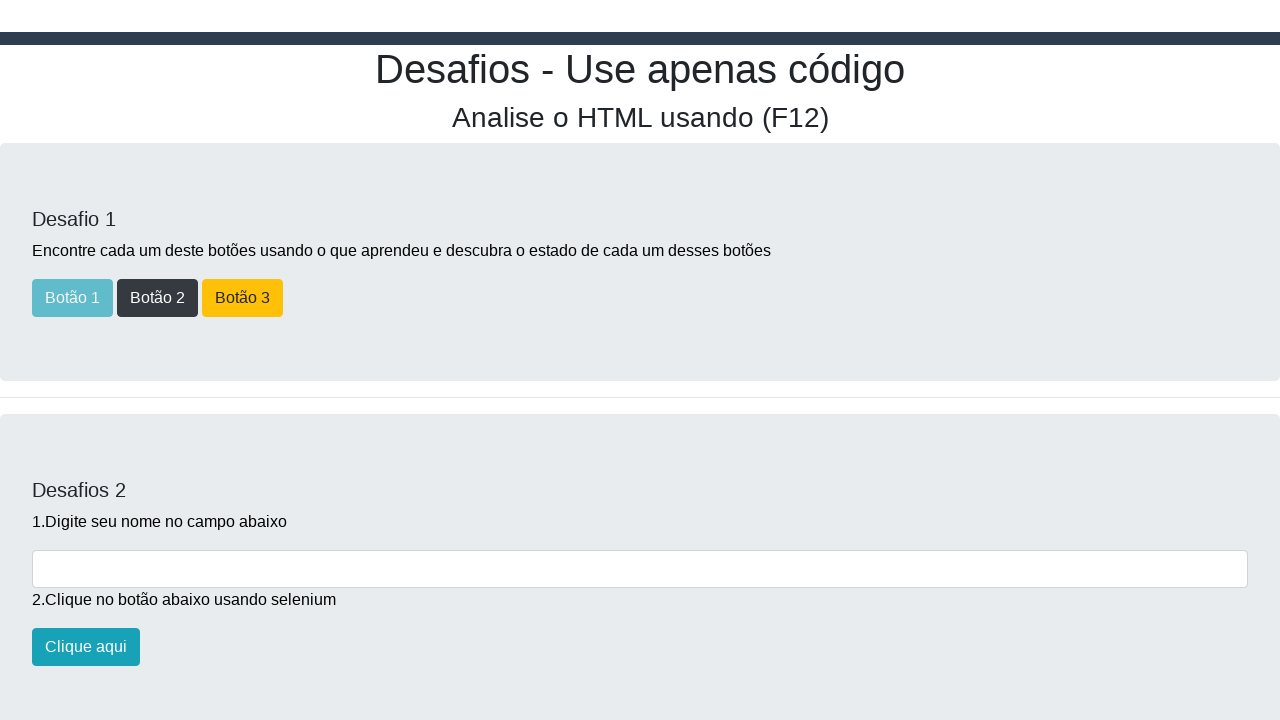

Country dropdown selector loaded and visible
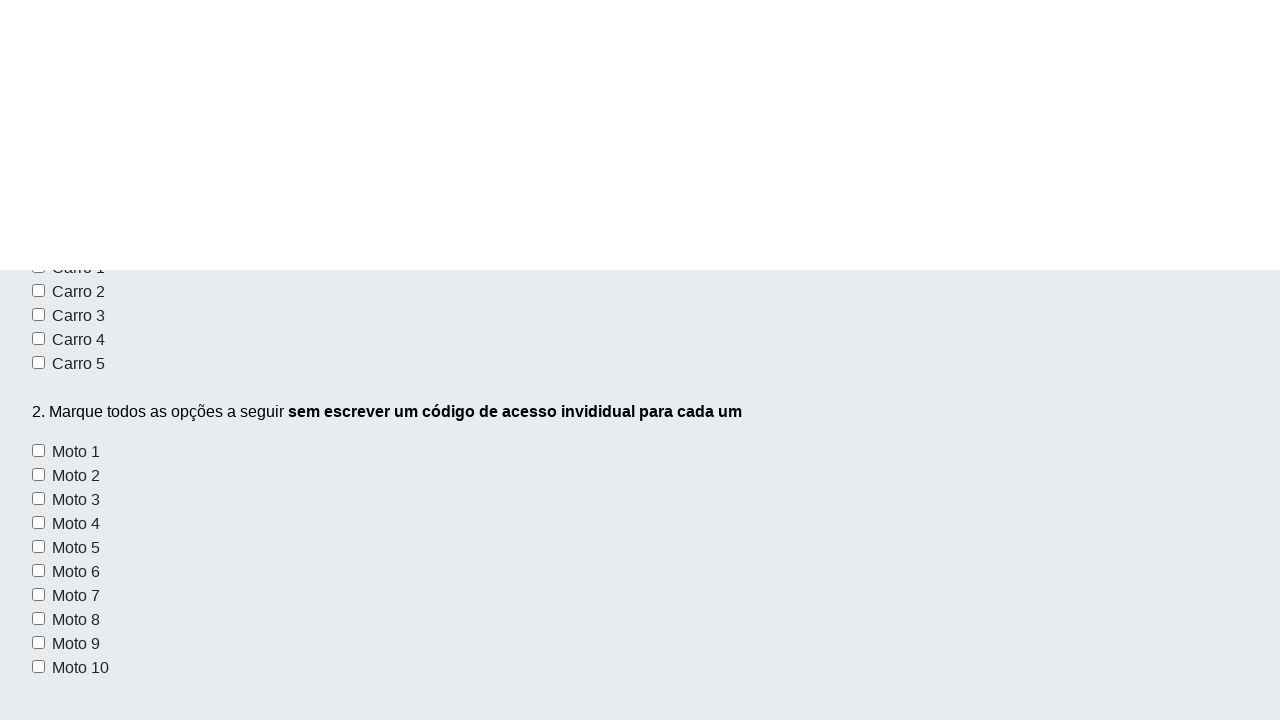

Selected country dropdown option by index 1 on #paisesselect
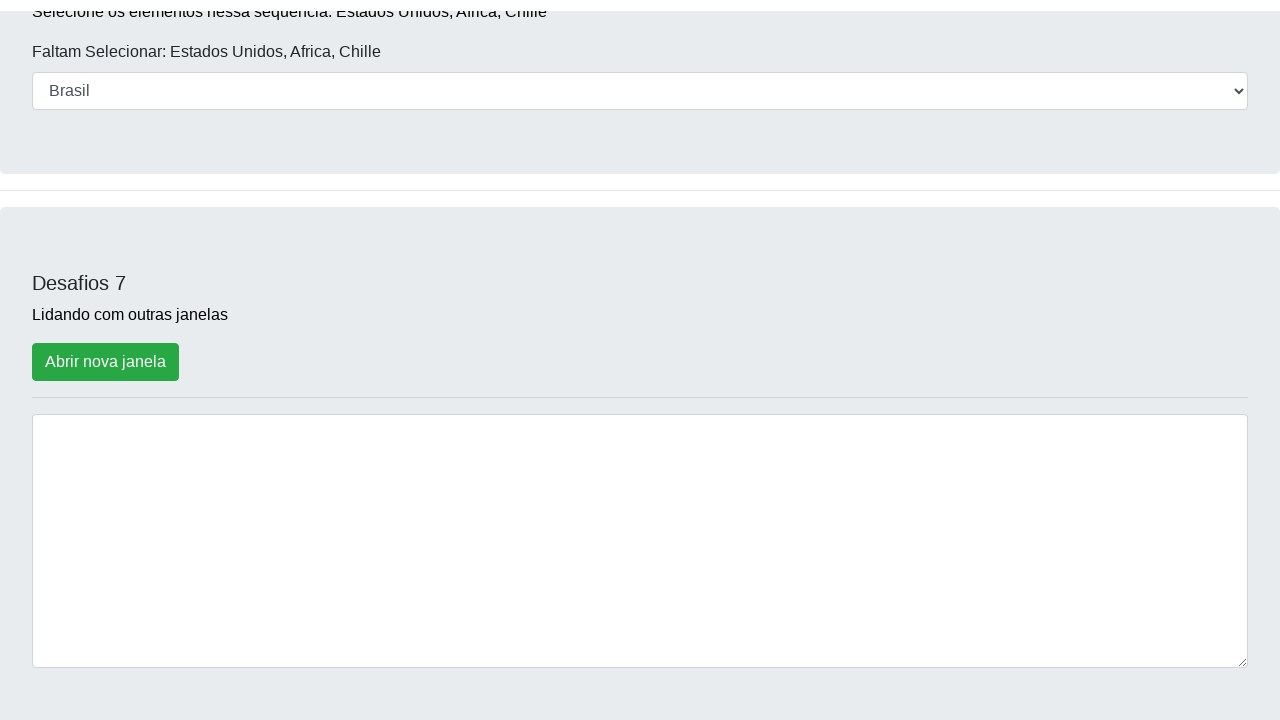

Selected country dropdown option by value 'estadosunidos' on #paisesselect
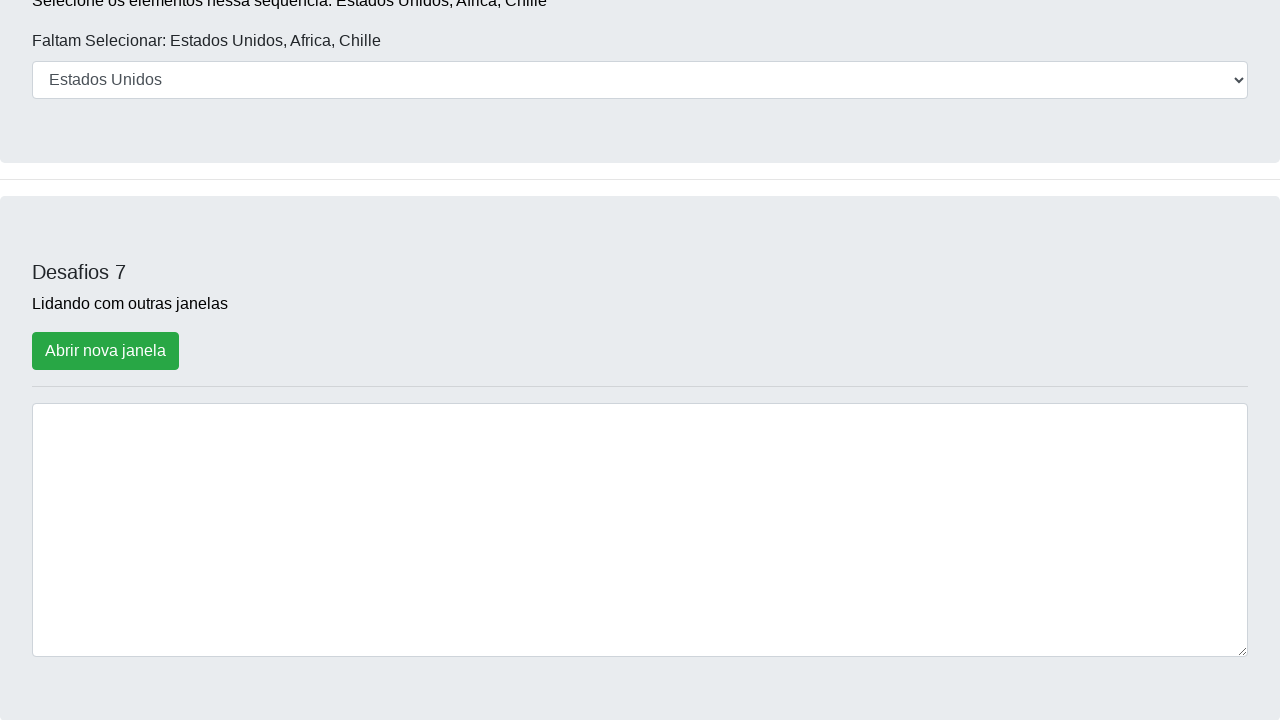

Selected country dropdown option by visible text 'Canada' on #paisesselect
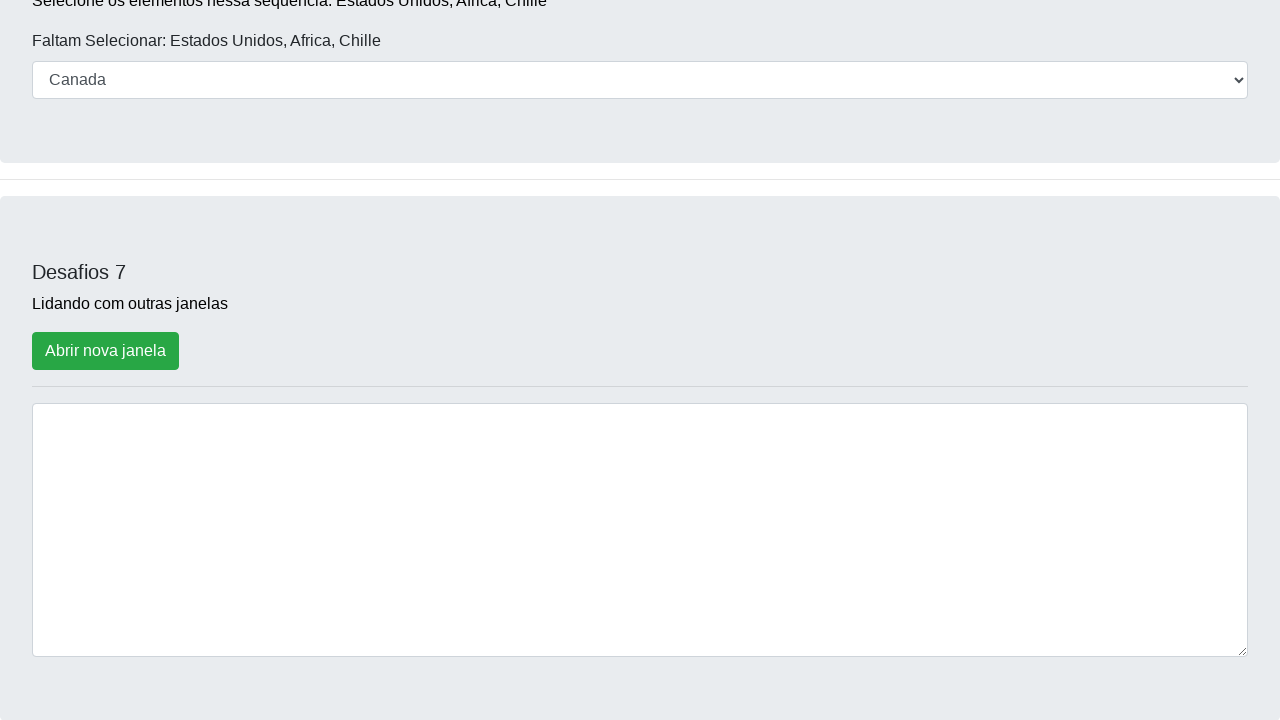

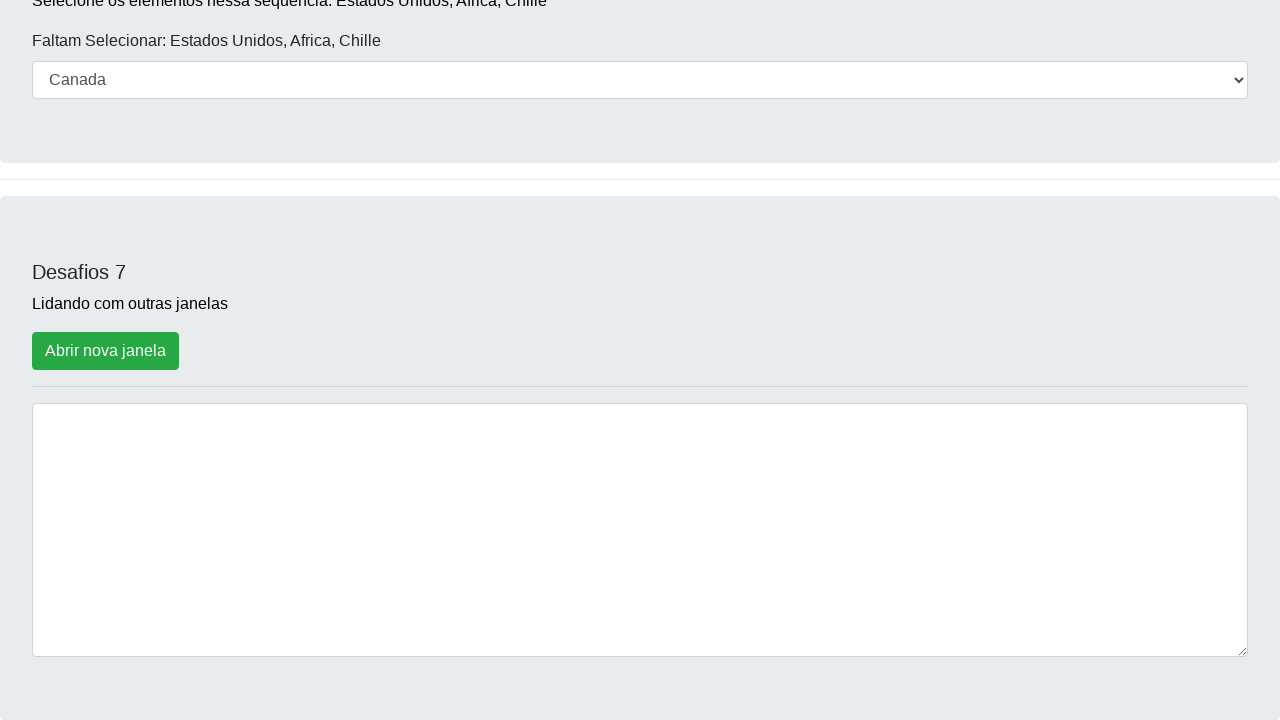